Tests browser window management by opening Nike and Adidas websites in separate windows, switching between them, and closing them sequentially

Starting URL: https://www.nike.com/w/mens-sale-3yaepznik1

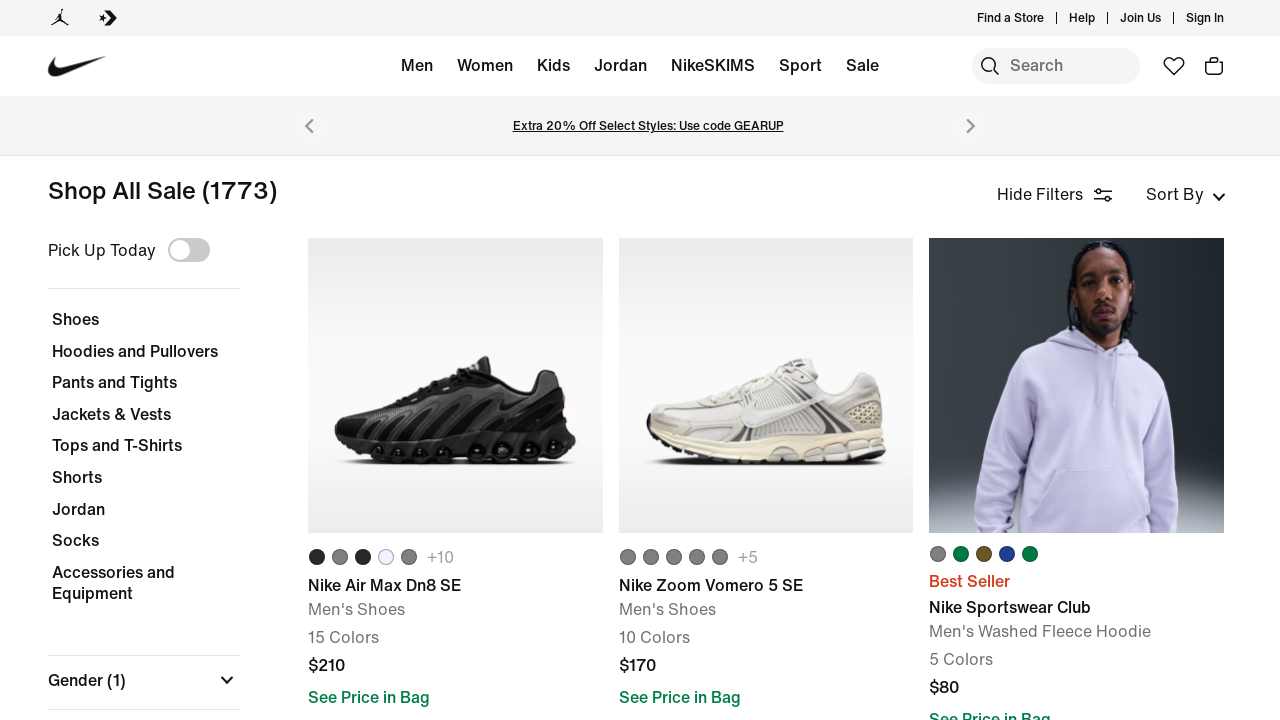

Opened a new browser window/tab
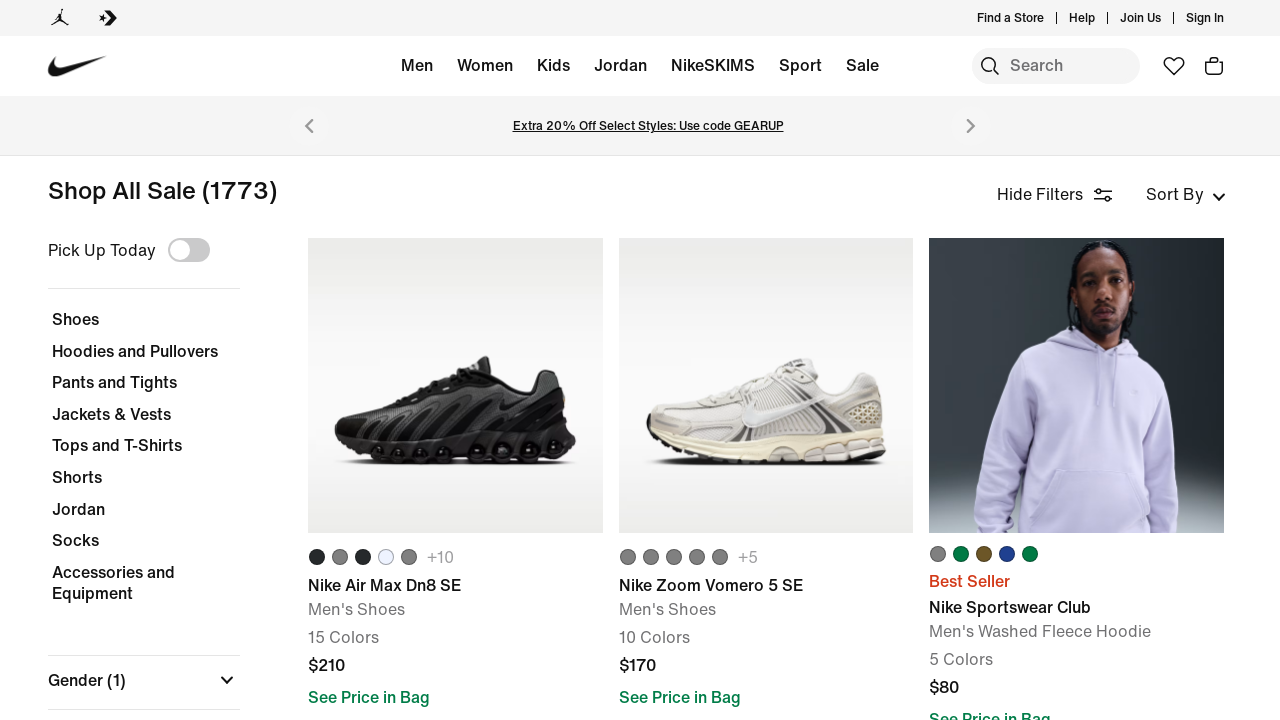

Navigated to Adidas website (https://www.adidas.com/us) in new window
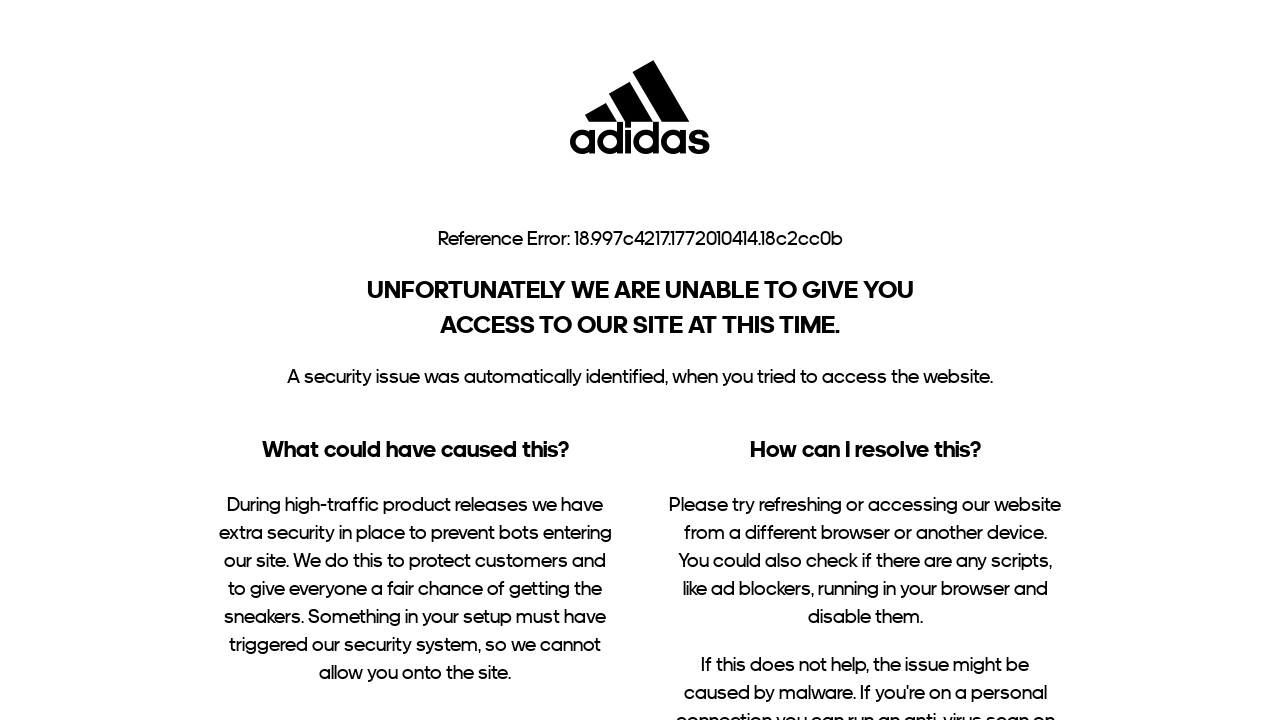

Closed Adidas window, returned focus to original Nike window
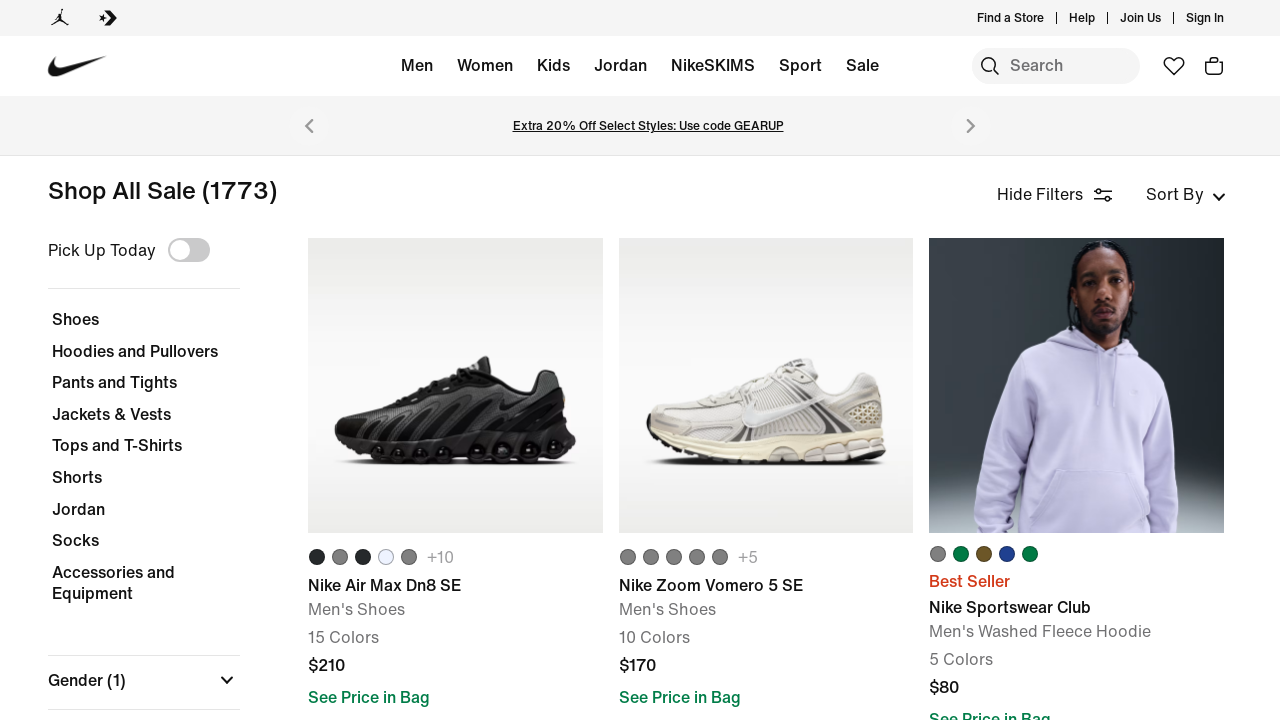

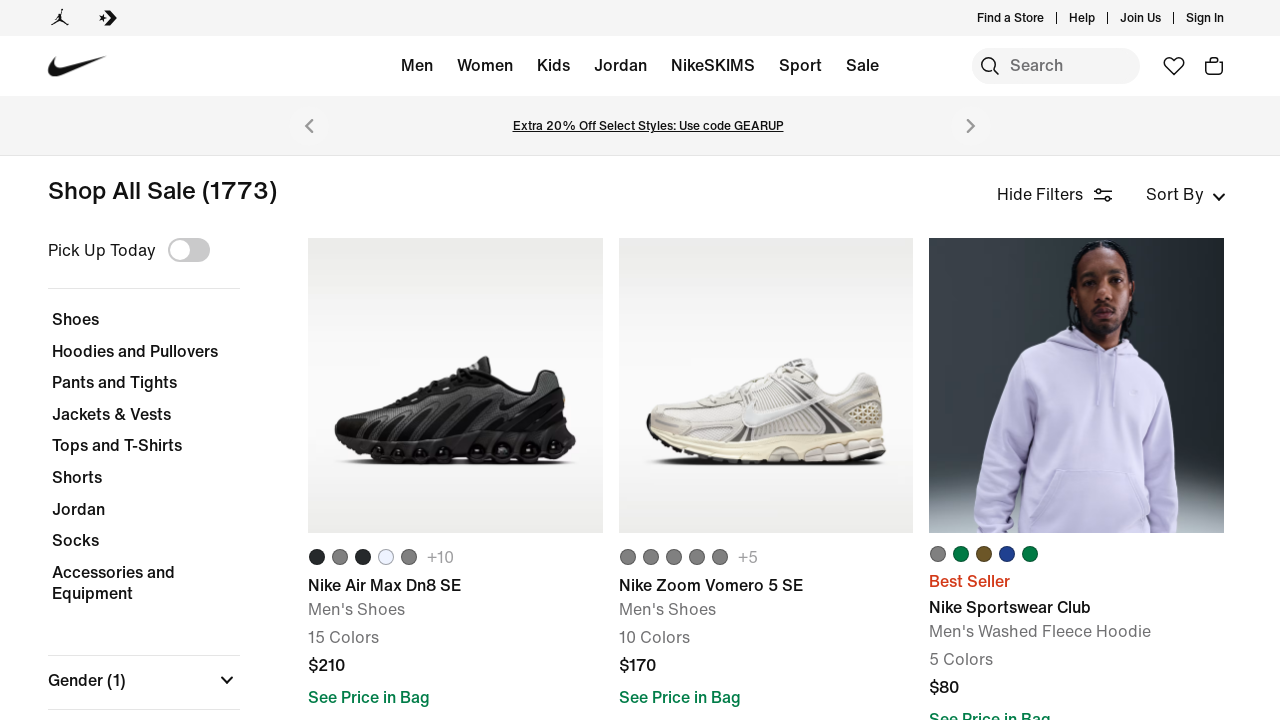